Tests AJAX functionality by clicking a button that triggers an asynchronous request and waiting for the success message to appear.

Starting URL: http://uitestingplayground.com/ajax

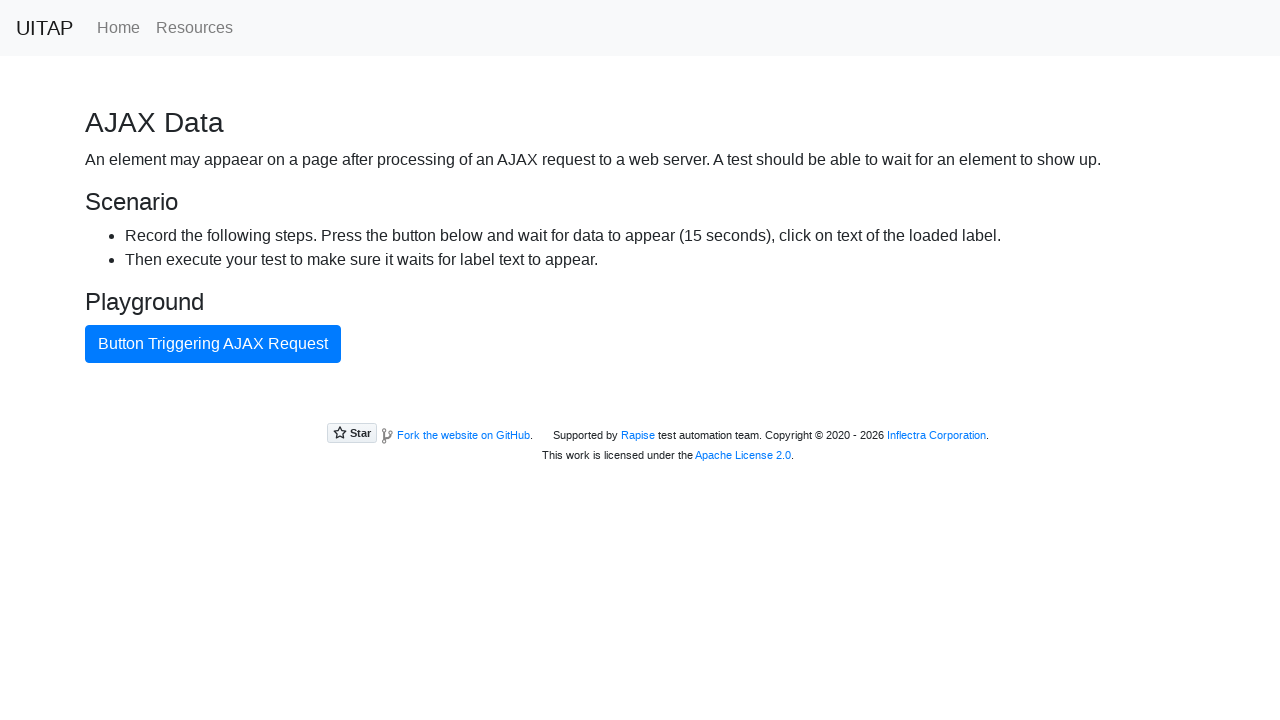

Clicked AJAX button to trigger asynchronous request at (213, 344) on #ajaxButton
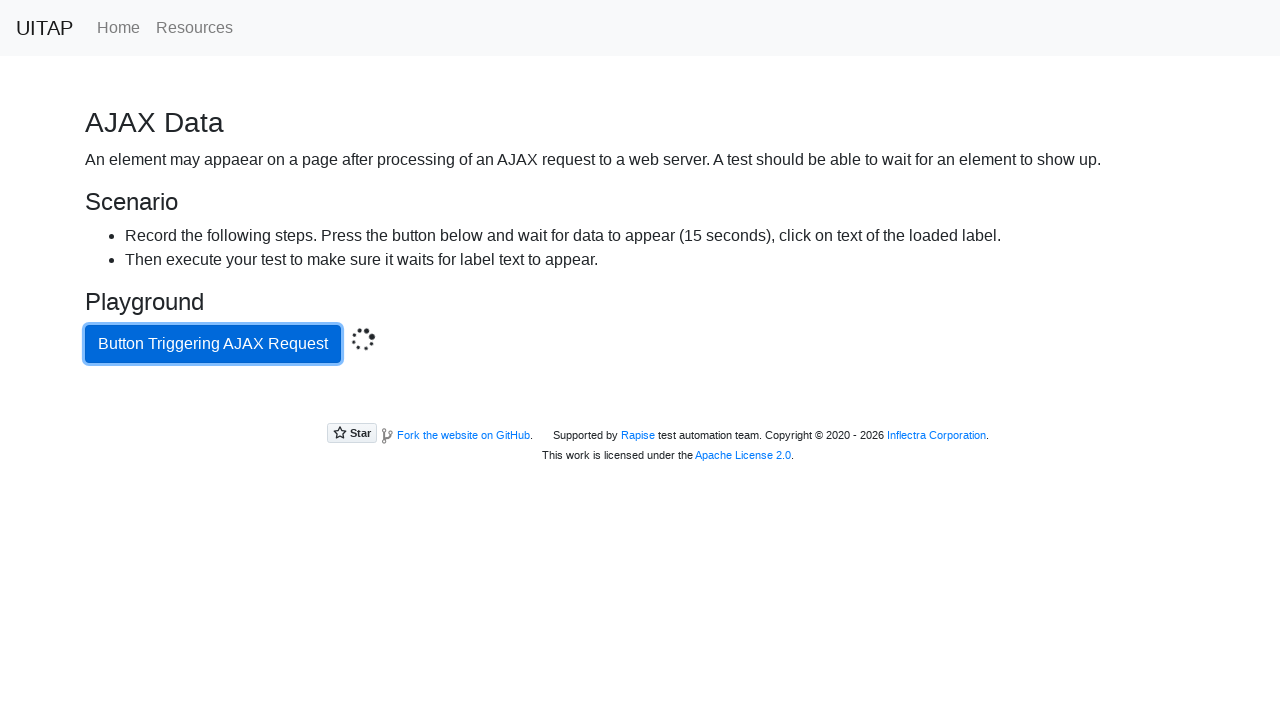

AJAX response received - success message appeared
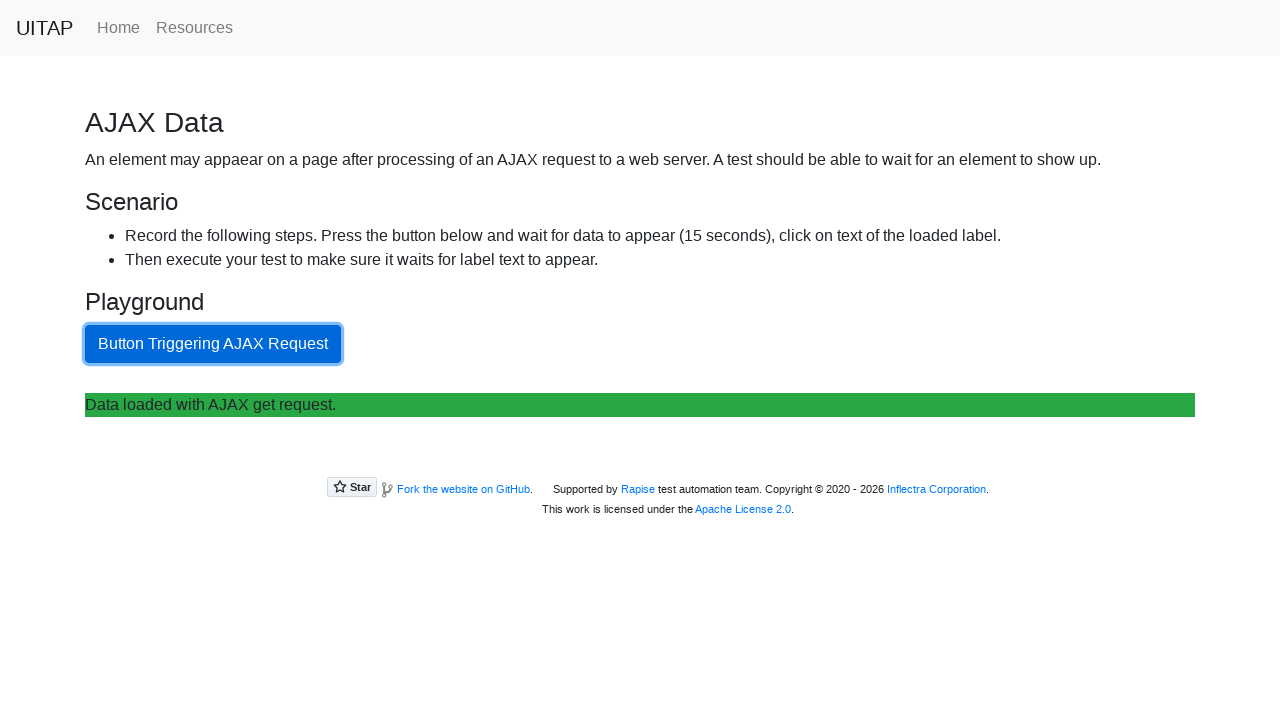

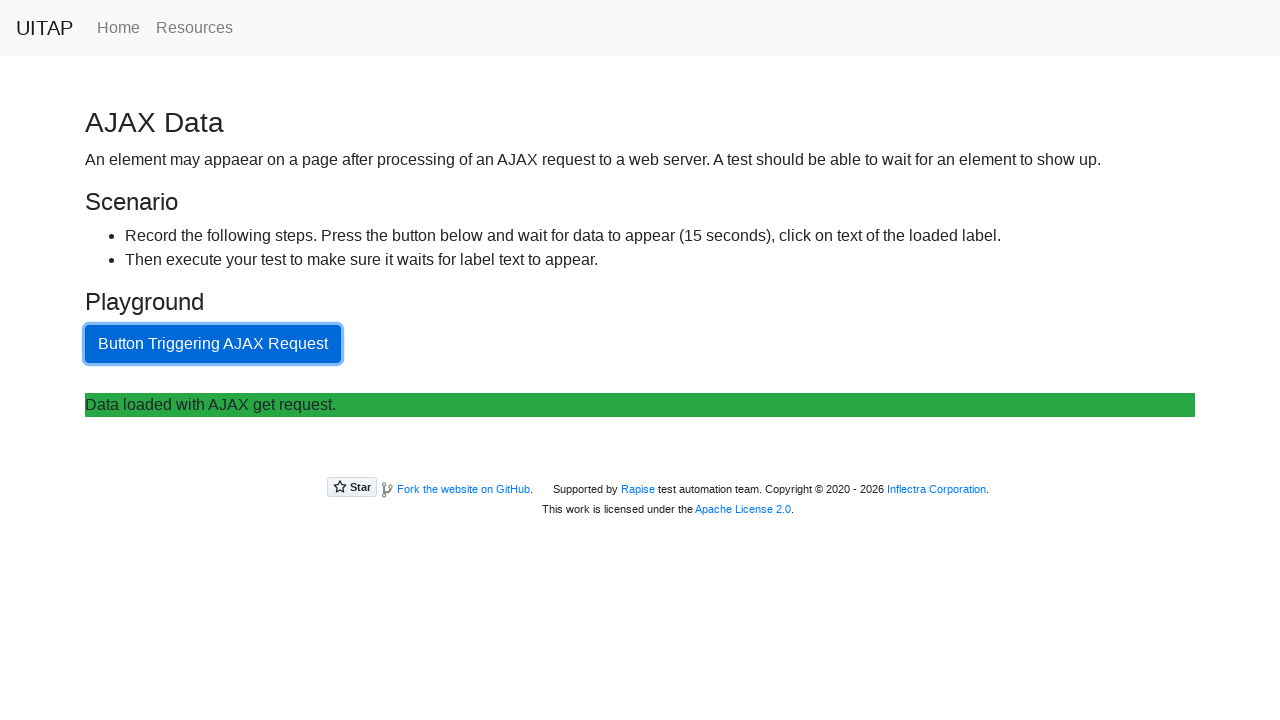